Tests registration form validation by submitting mismatched password confirmation and verifying the error message

Starting URL: https://alada.vn/tai-khoan/dang-ky.html

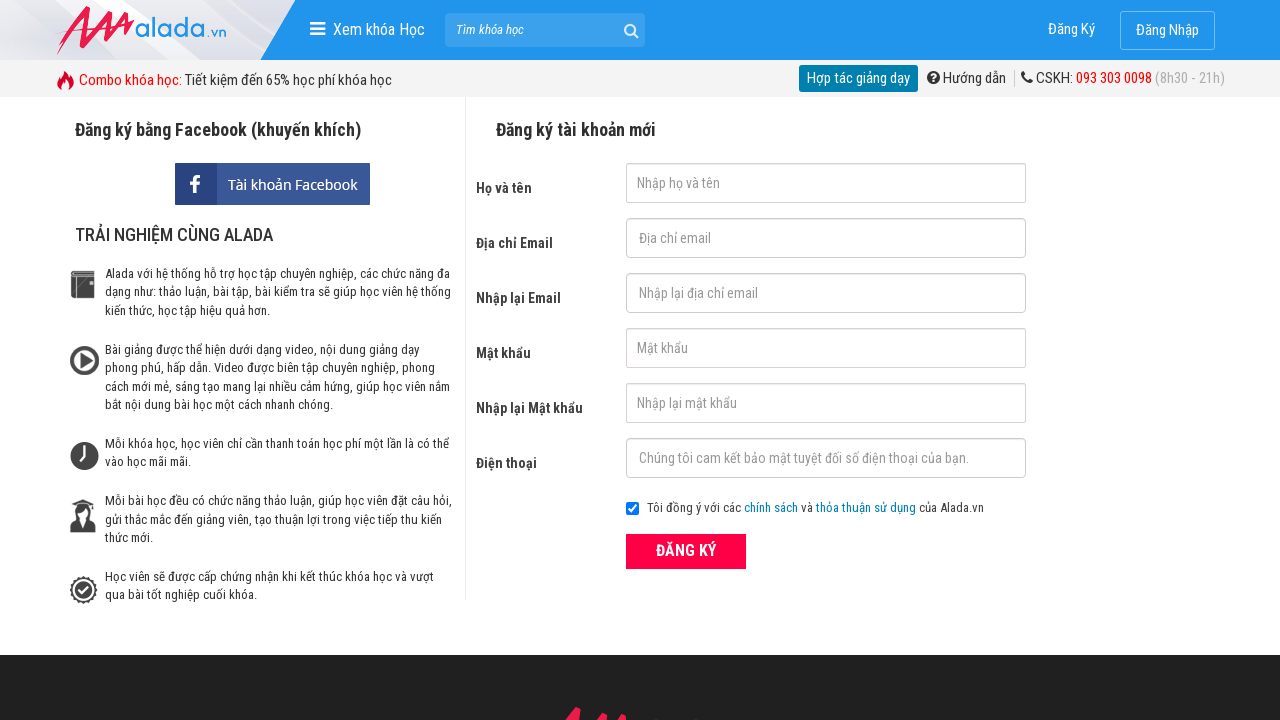

Filled first name field with 'Lanh' on #txtFirstname
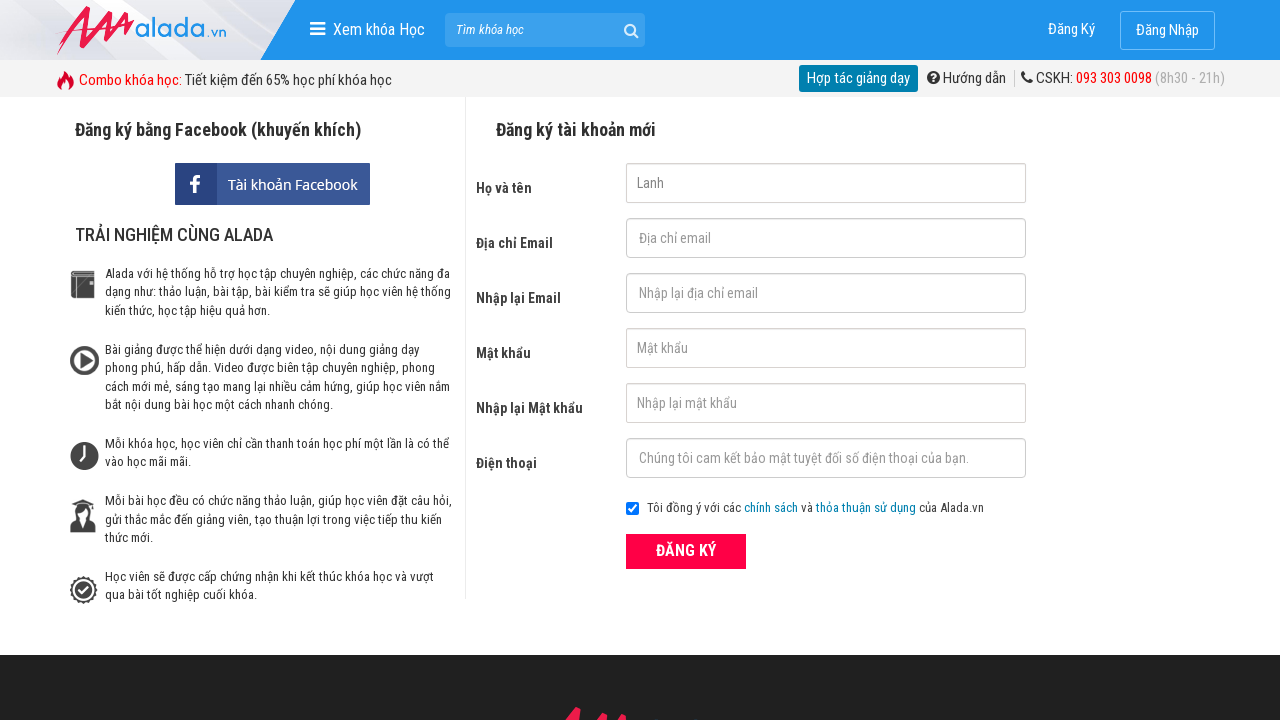

Filled email field with 'Lanh@gmail.com' on #txtEmail
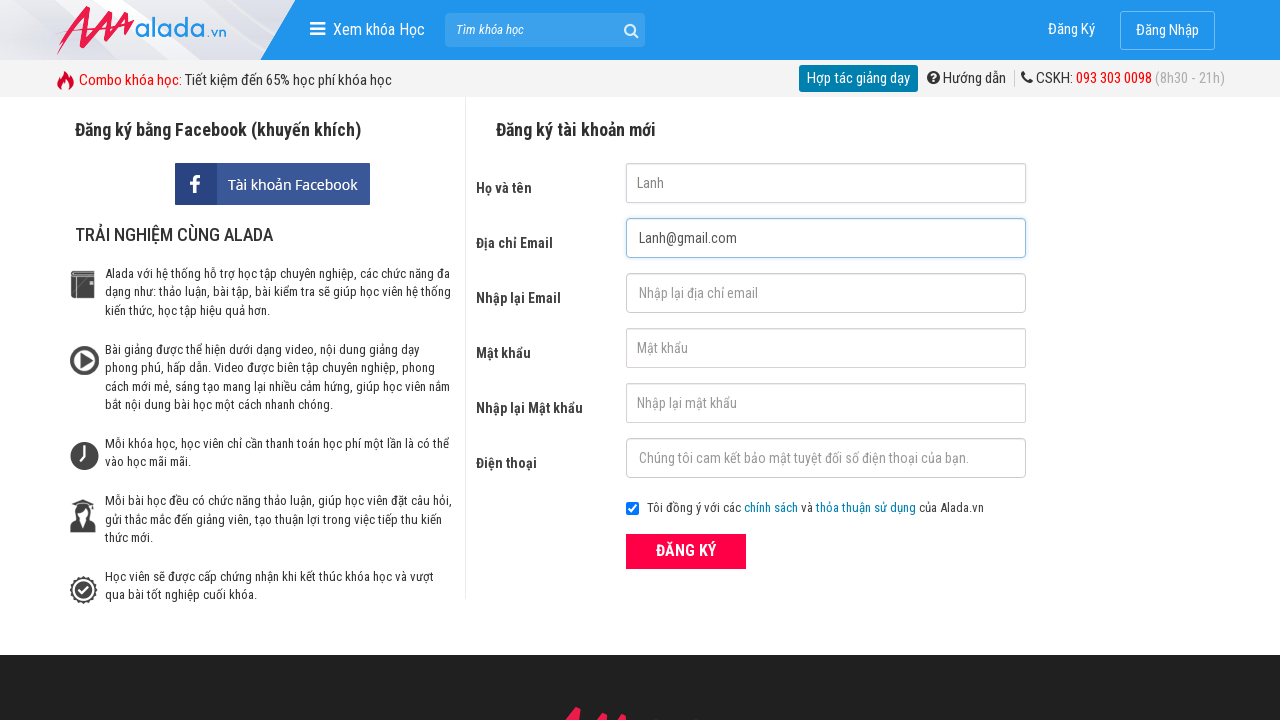

Filled confirm email field with 'Lanh@gmail.com' on #txtCEmail
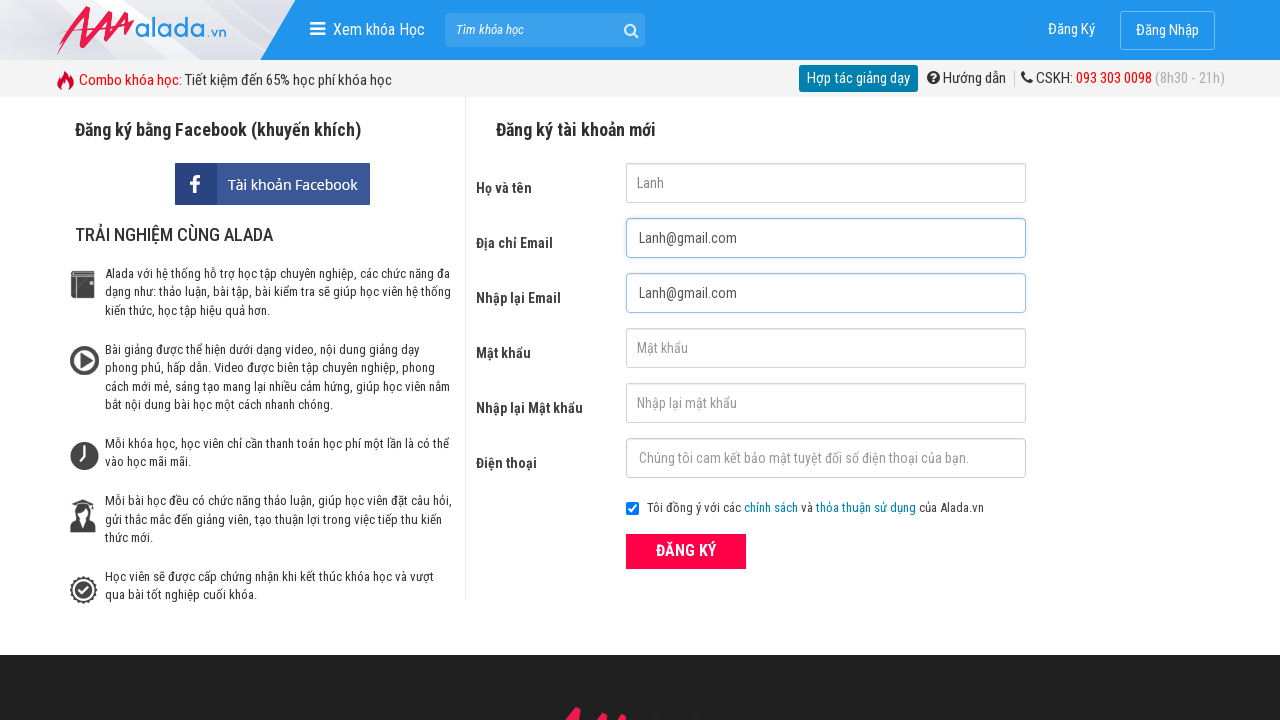

Filled password field with '123456' on #txtPassword
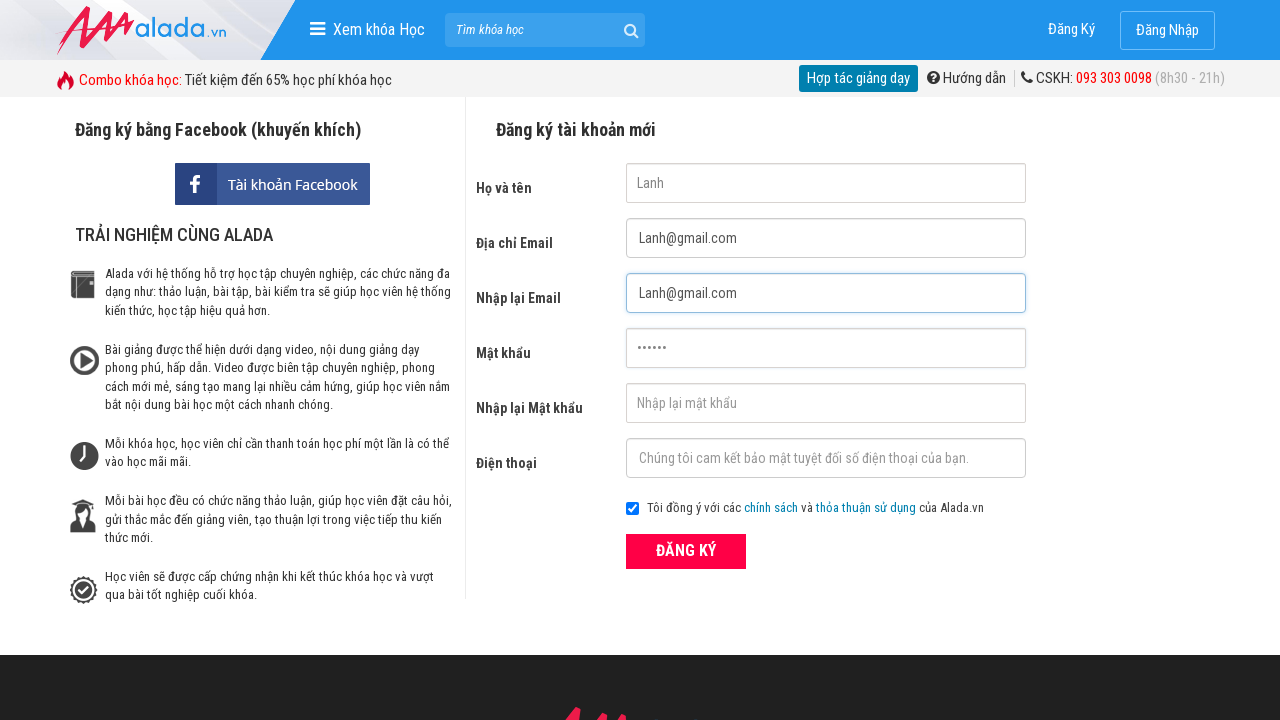

Filled confirm password field with mismatched password '123457' on #txtCPassword
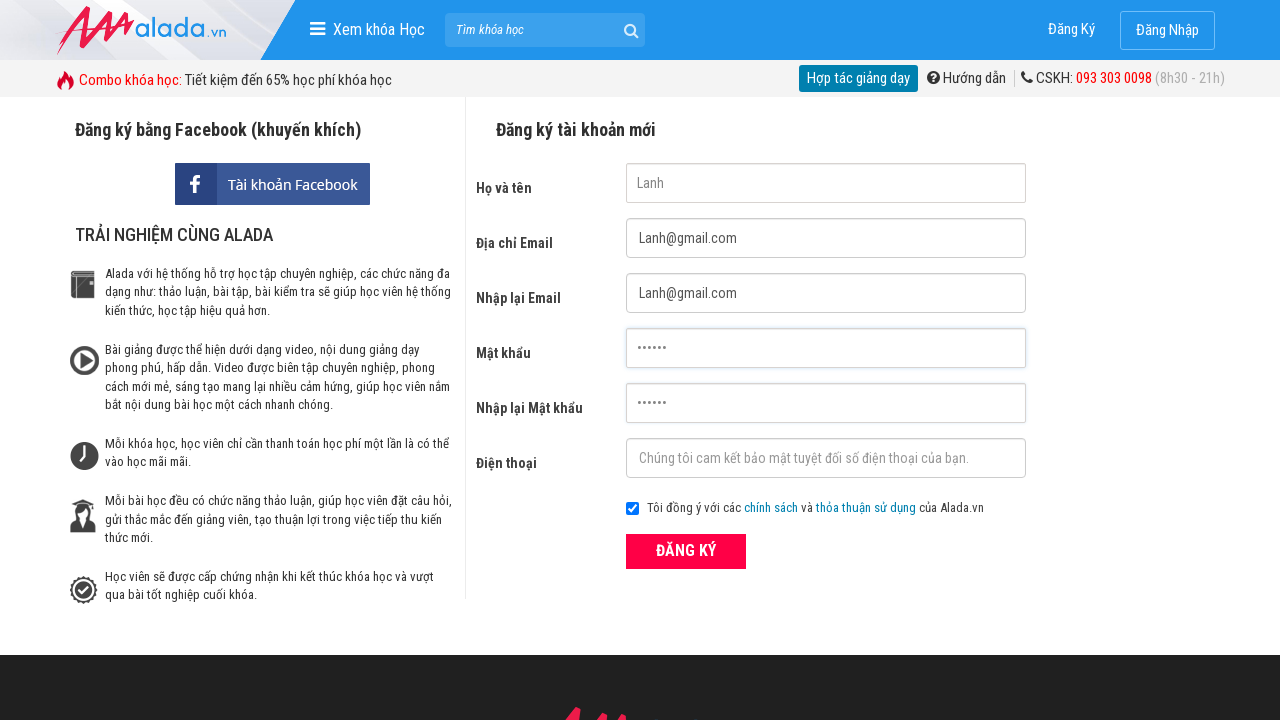

Filled phone field with '0987654321' on #txtPhone
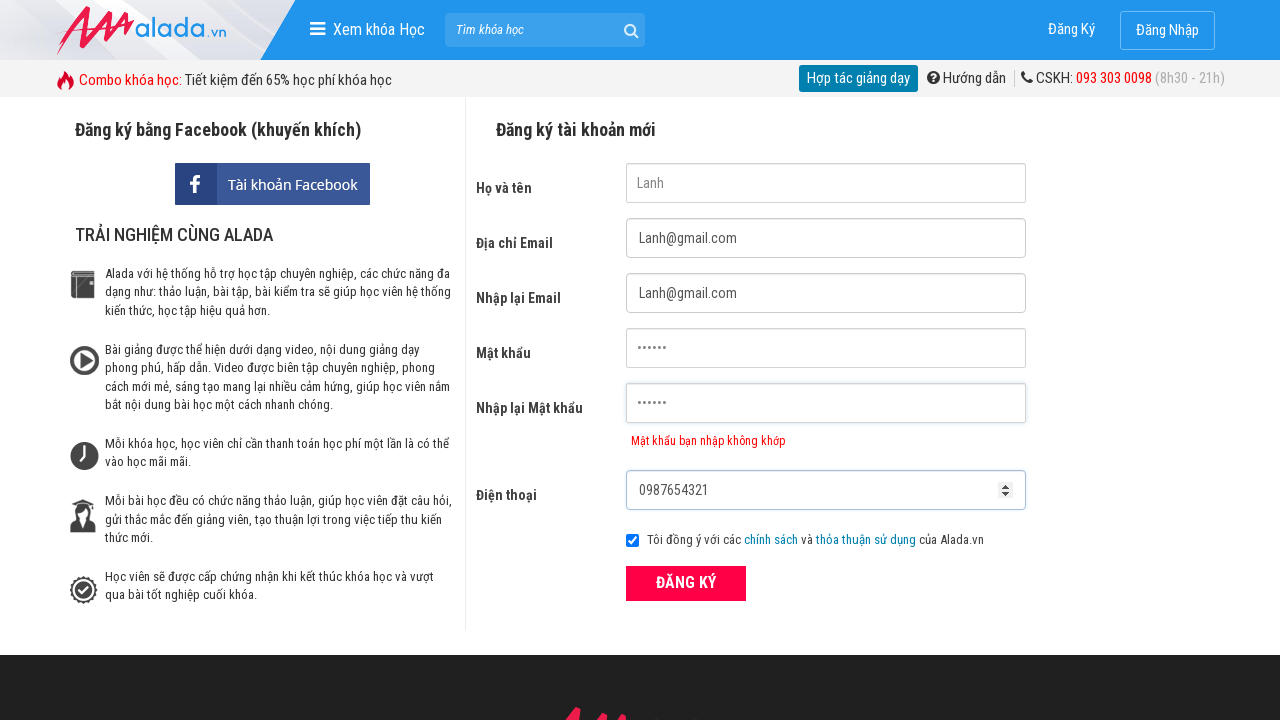

Clicked ĐĂNG KÝ (Register) button to submit form at (686, 583) on xpath=//form[@id='frmLogin']//button[text()='ĐĂNG KÝ']
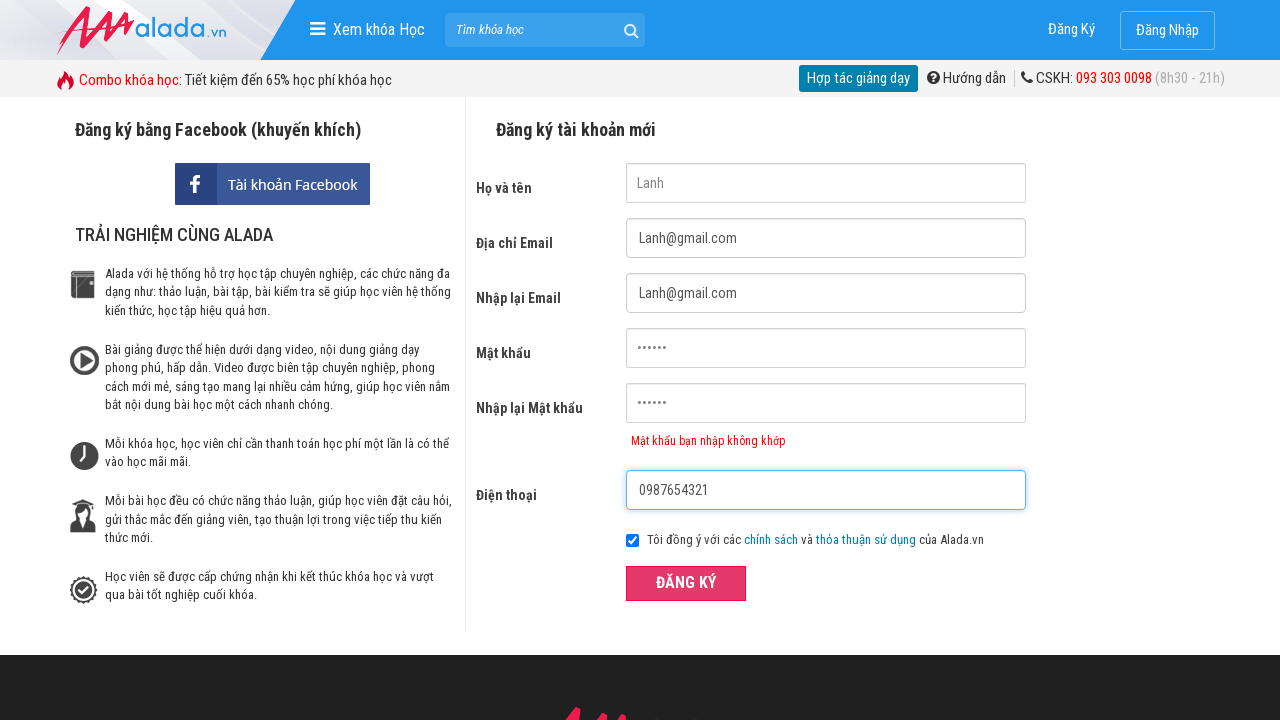

Confirm password error message appeared, validating mismatched password detection
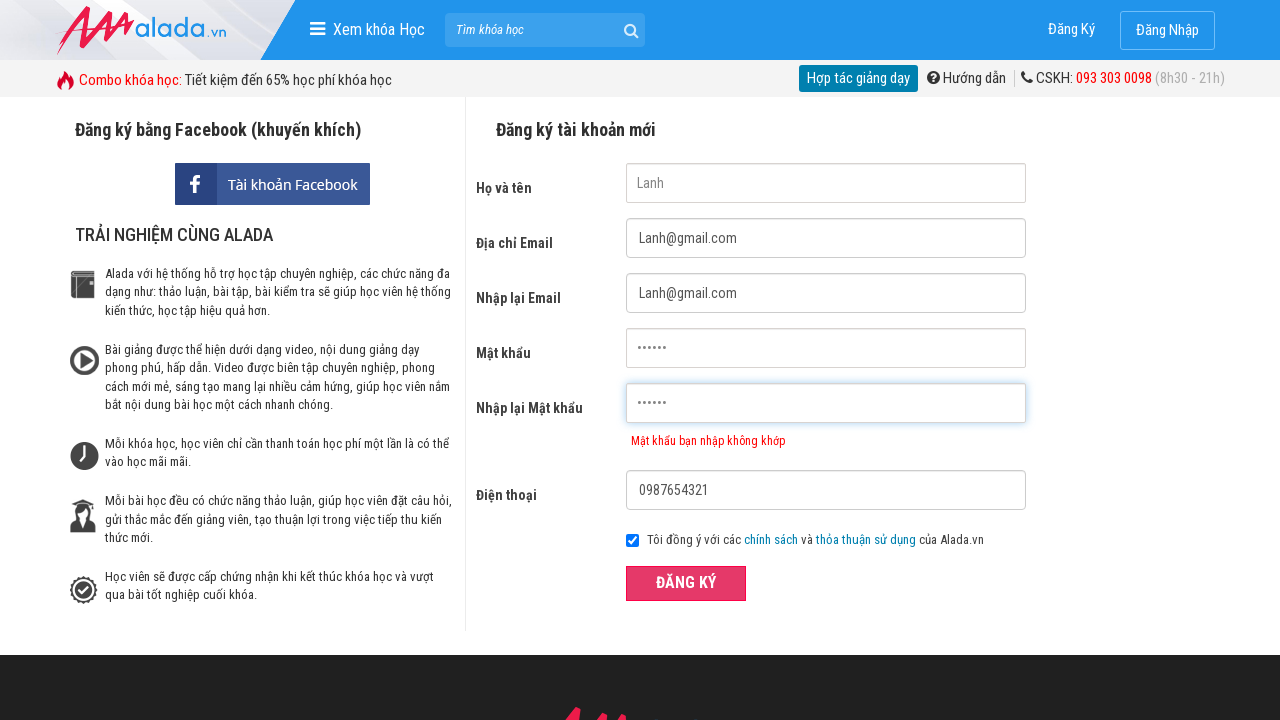

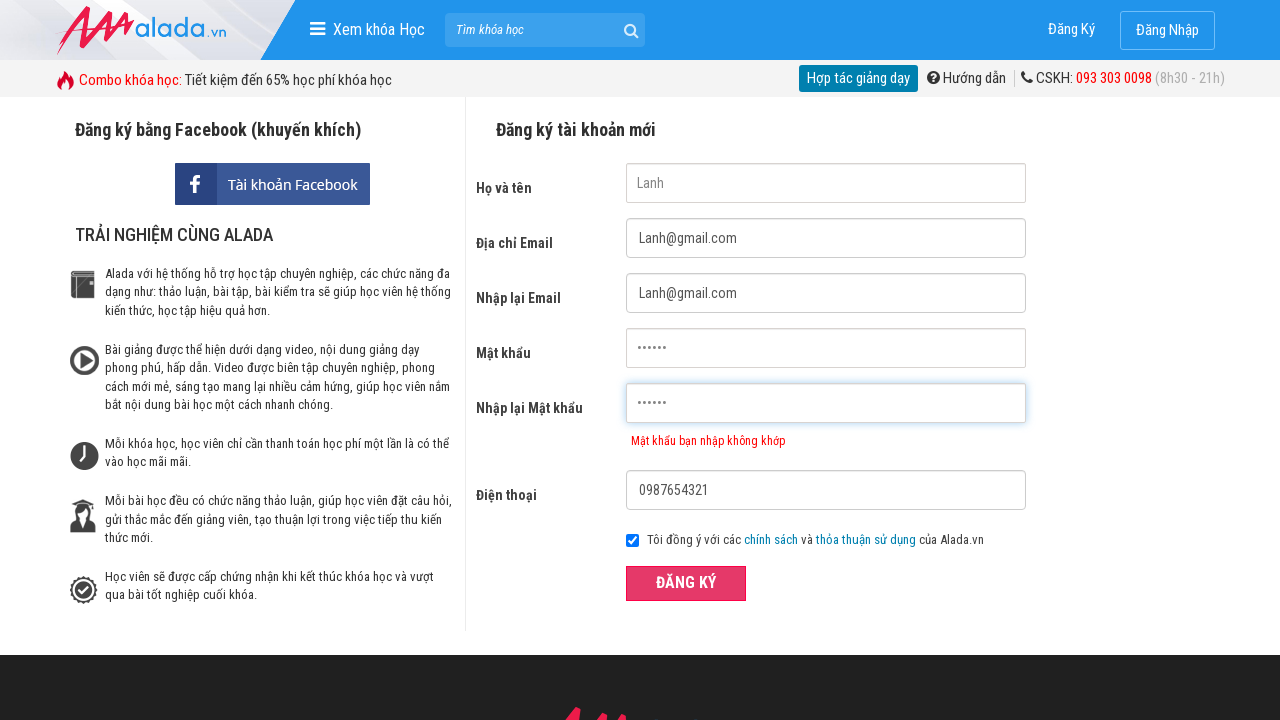